Retrieves and verifies the CSS font-size property of the color input field

Starting URL: https://www.selenium.dev/selenium/web/inputs.html

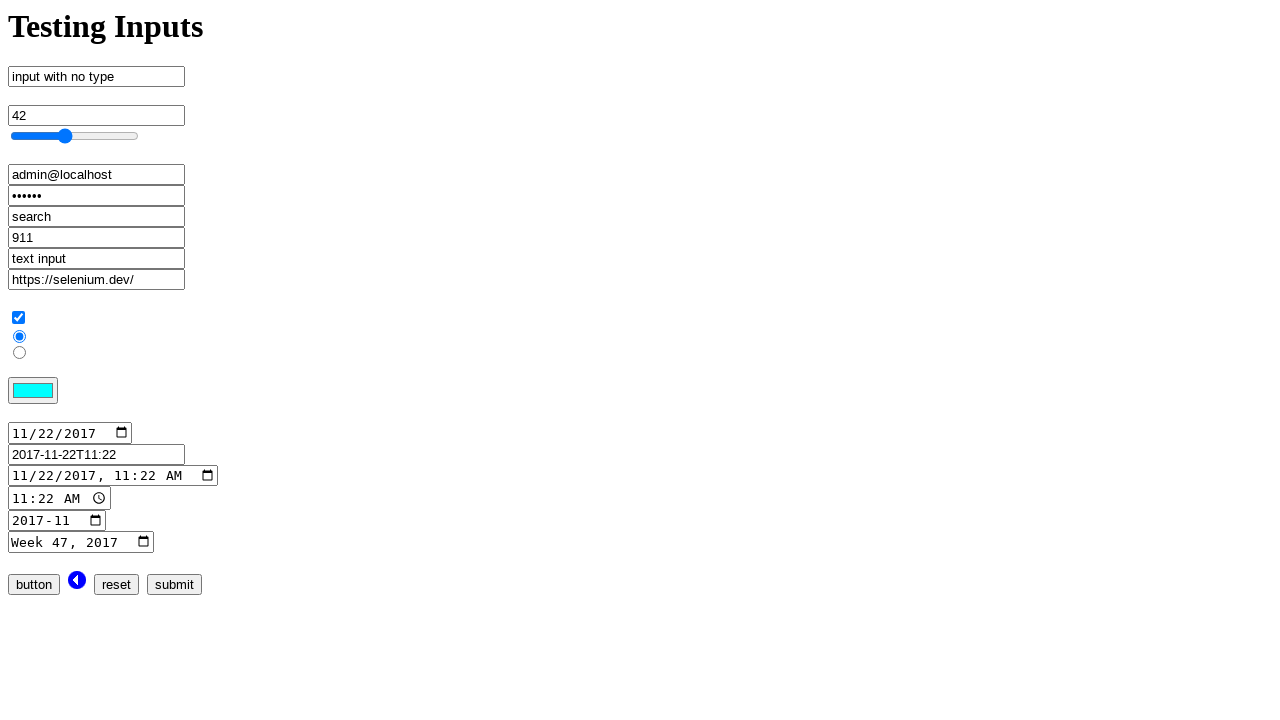

Navigated to inputs.html test page
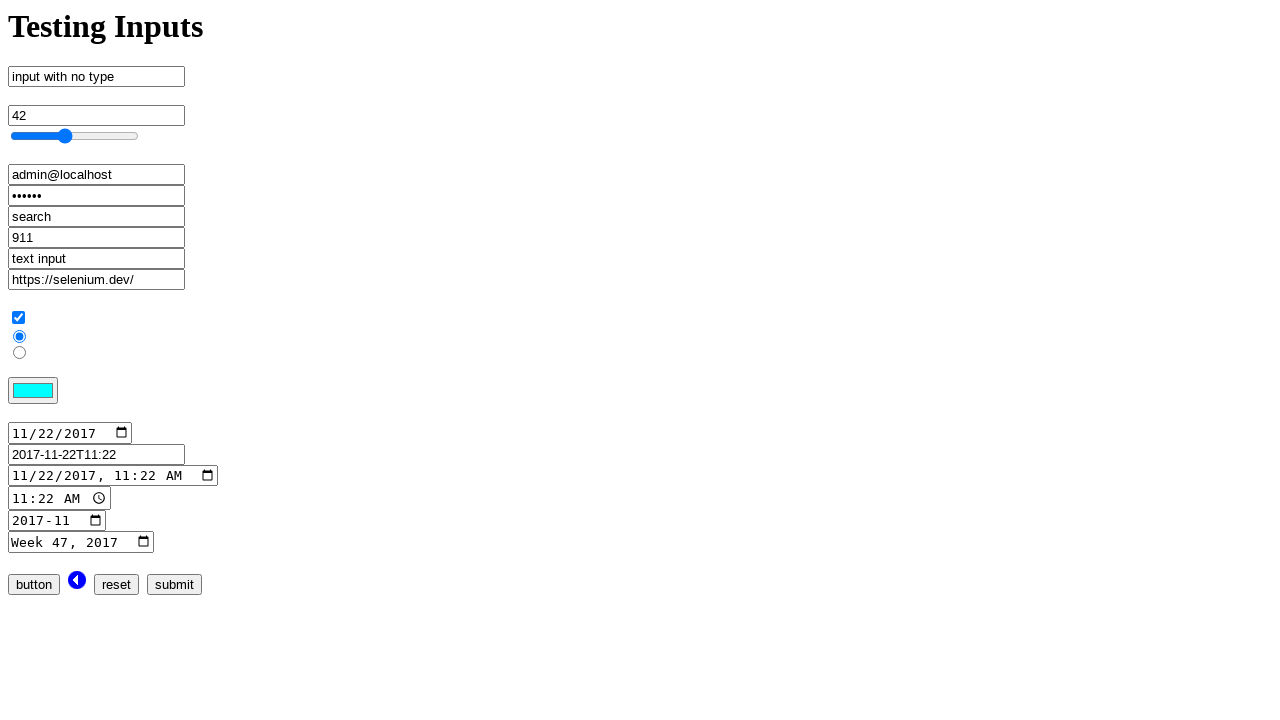

Located color input field by name 'color_input'
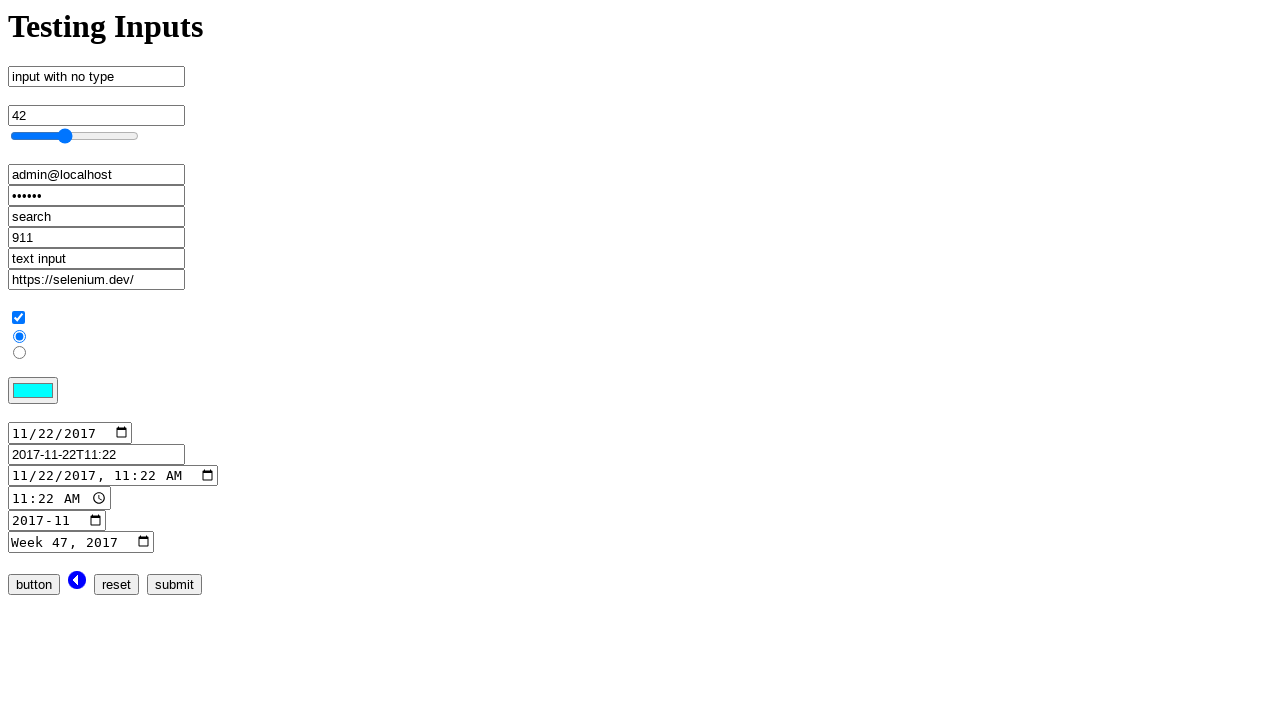

Retrieved computed font-size: 13.3333px
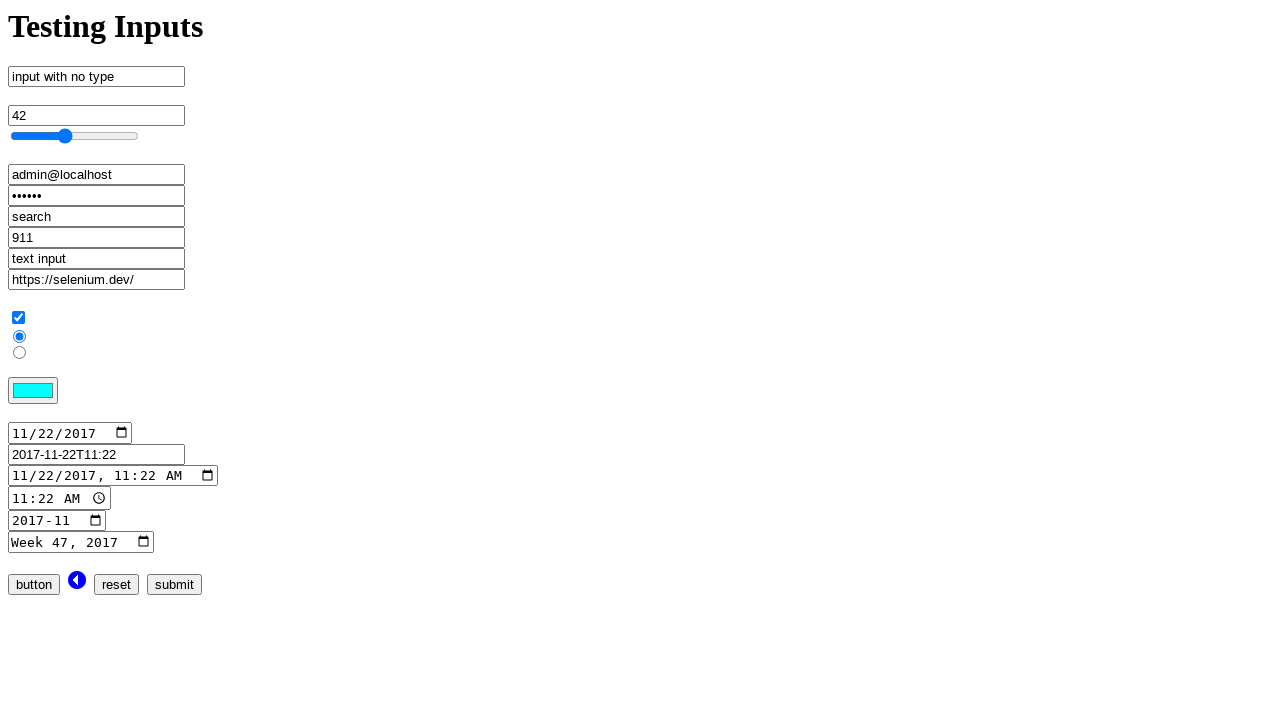

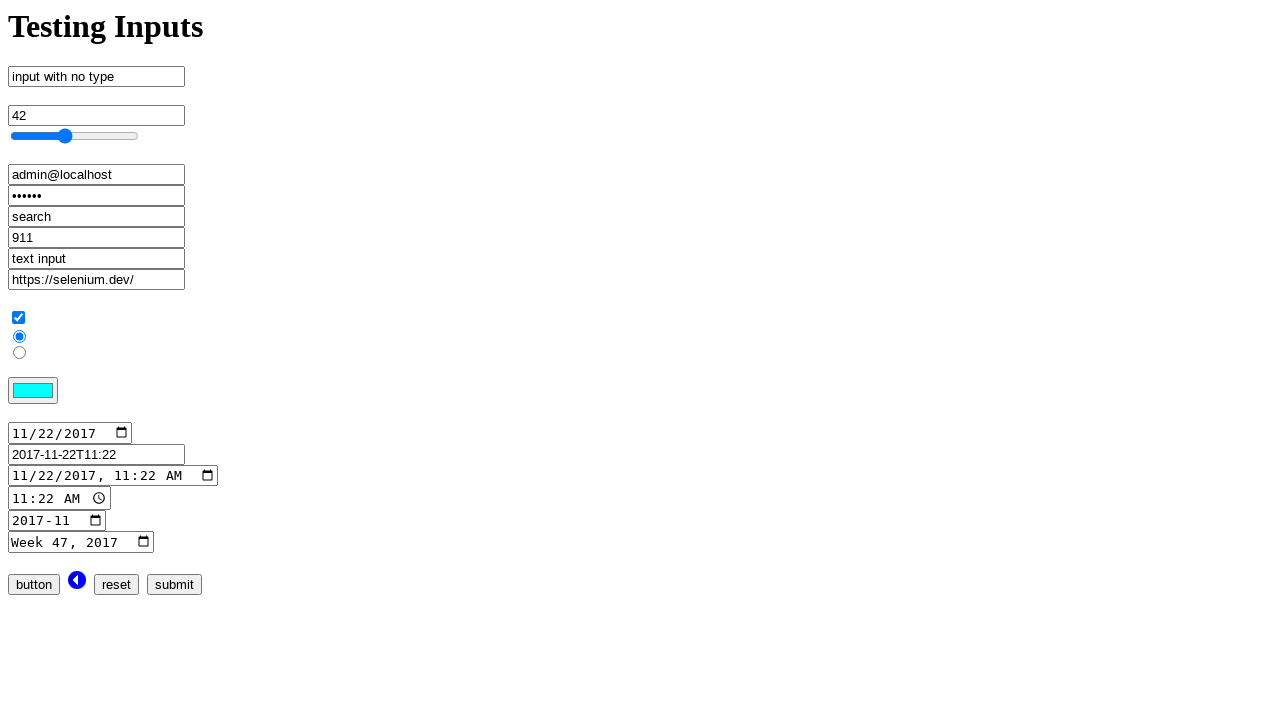